Tests JavaScript execution capabilities by filling a form field, clicking a radio button, and performing various scroll operations on the page

Starting URL: https://testautomationpractice.blogspot.com/

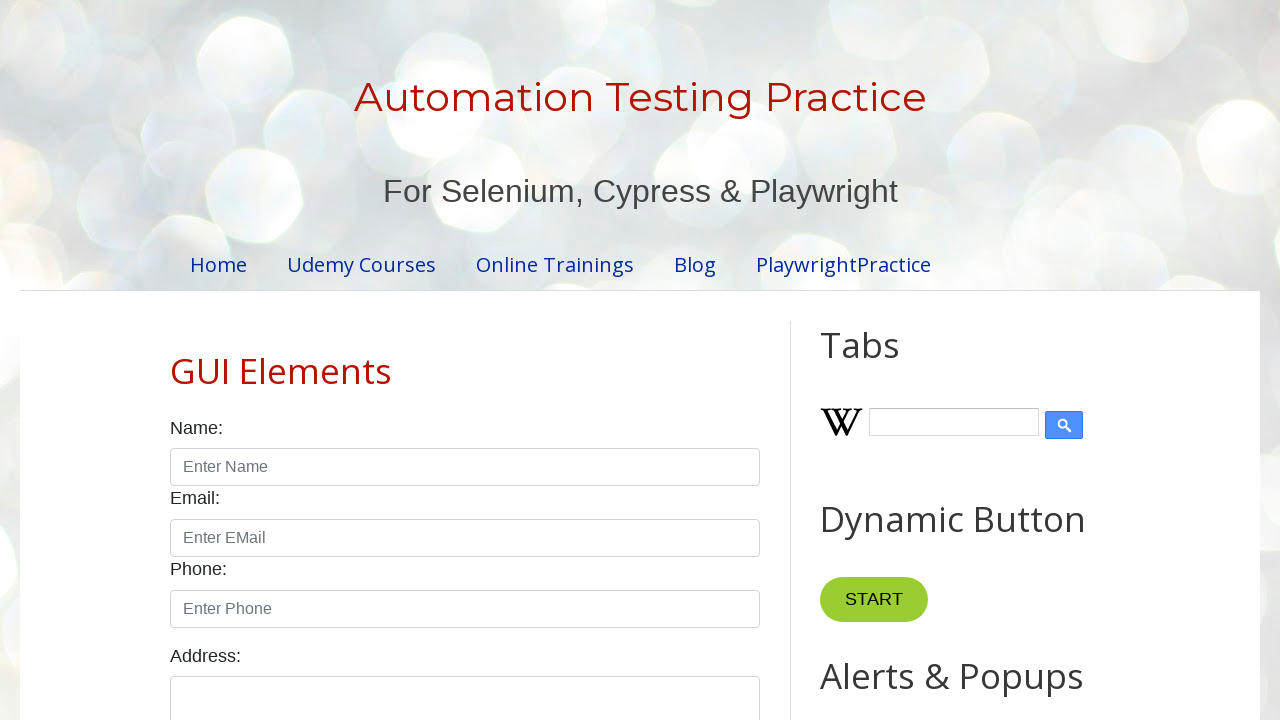

Filled name field with 'briju' using JavaScript
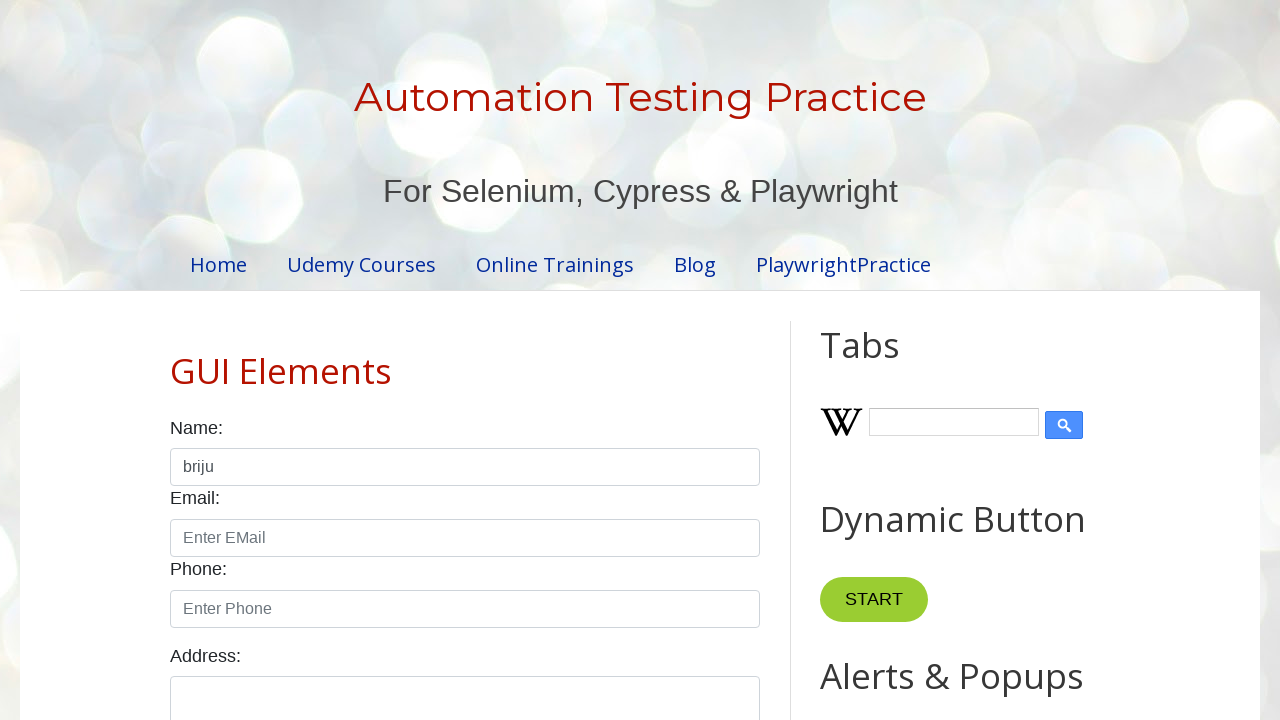

Clicked female radio button using JavaScript
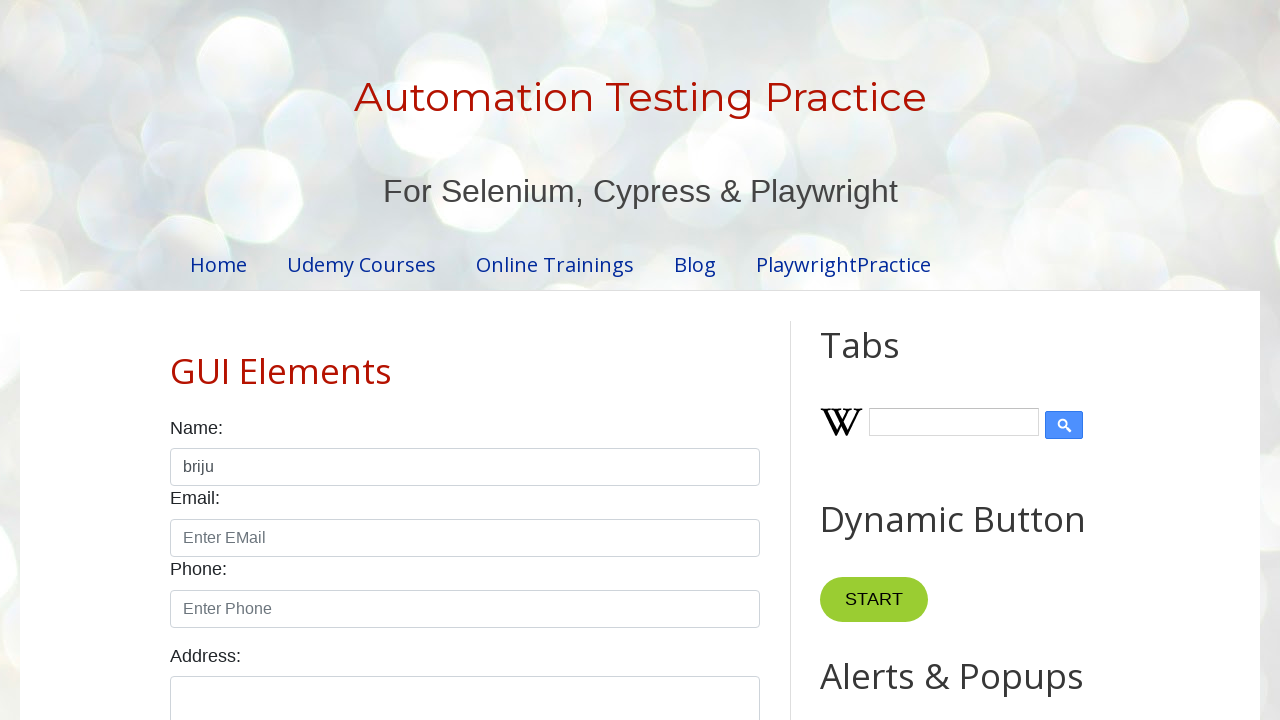

Scrolled down by 1000 pixels
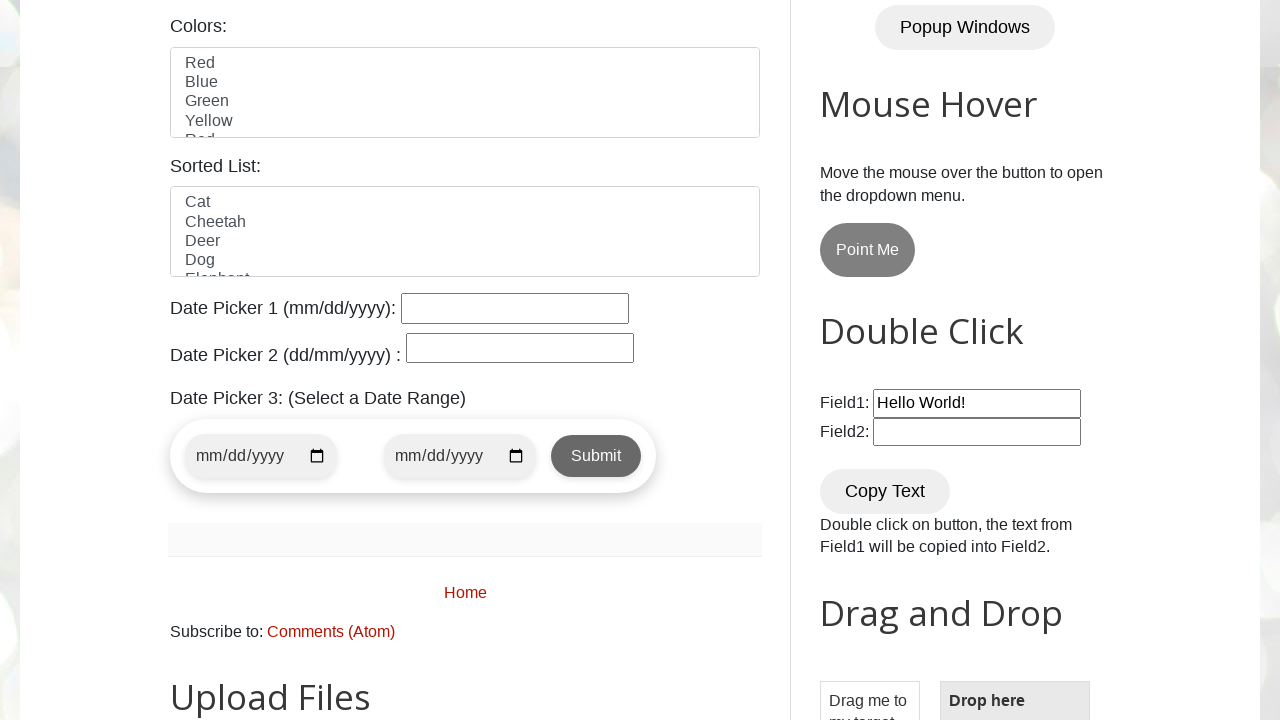

Scrolled to make feed links visible
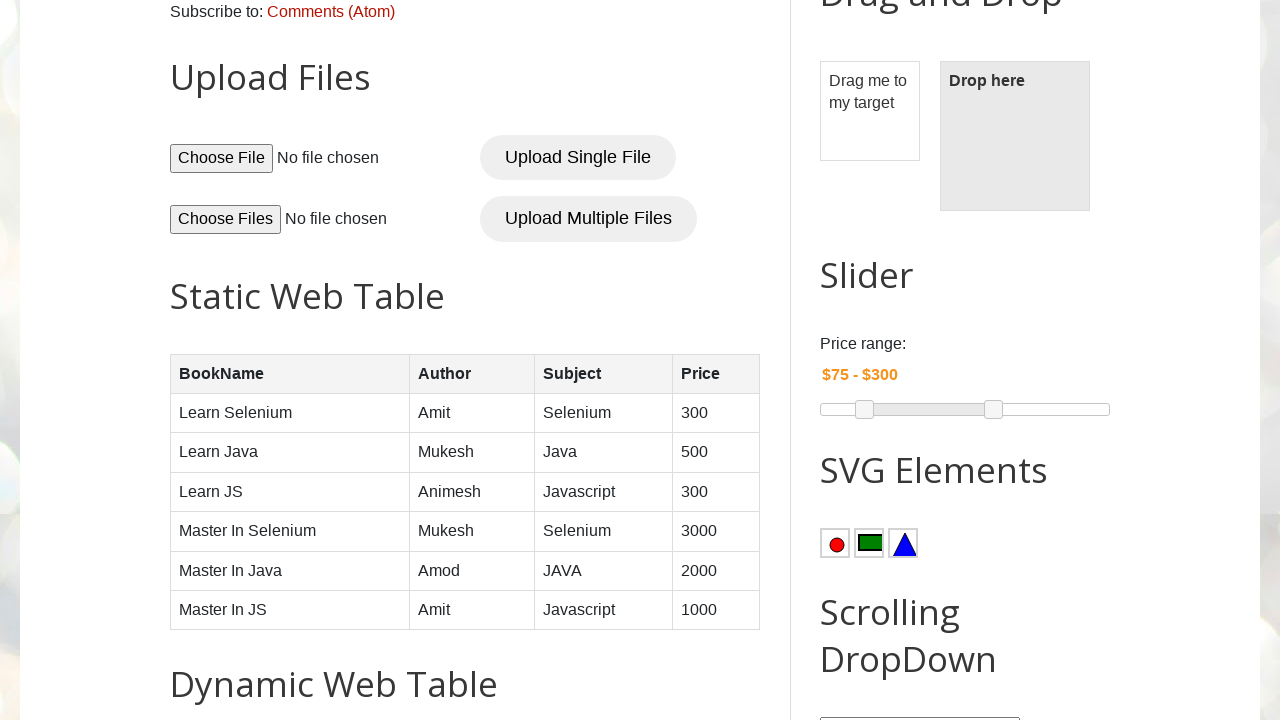

Retrieved current scroll position: 1620
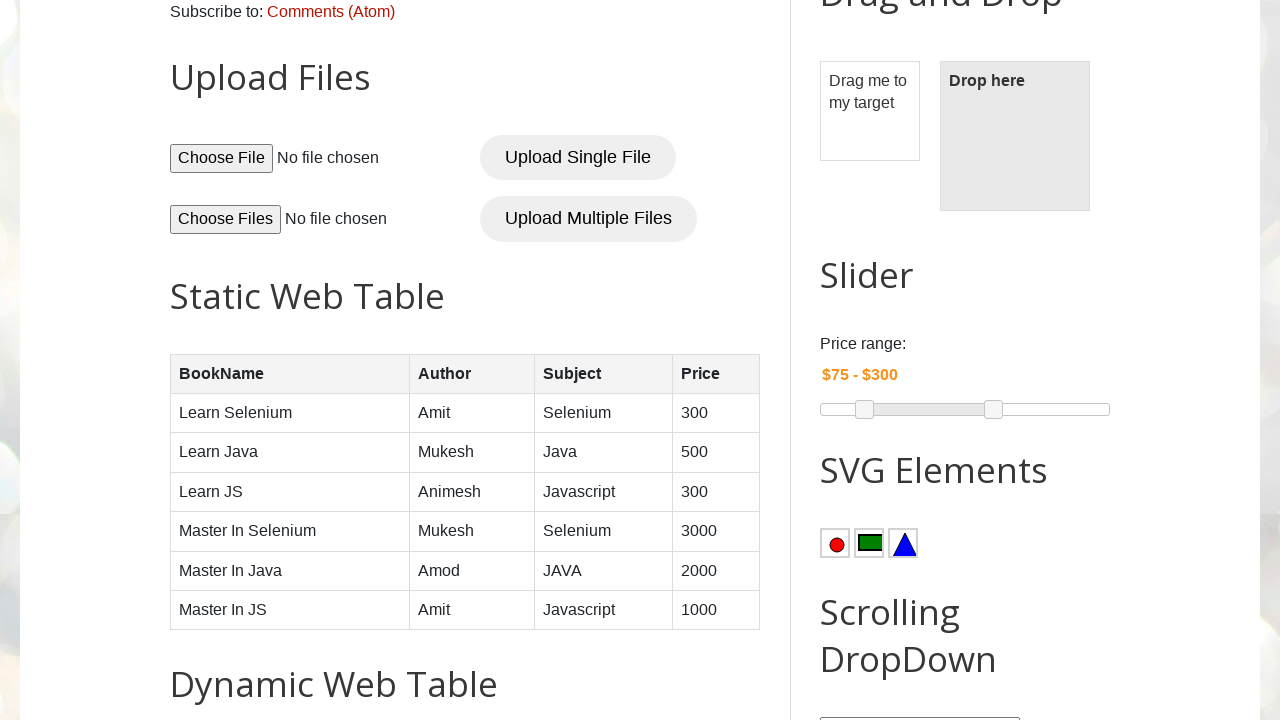

Scrolled to bottom of page
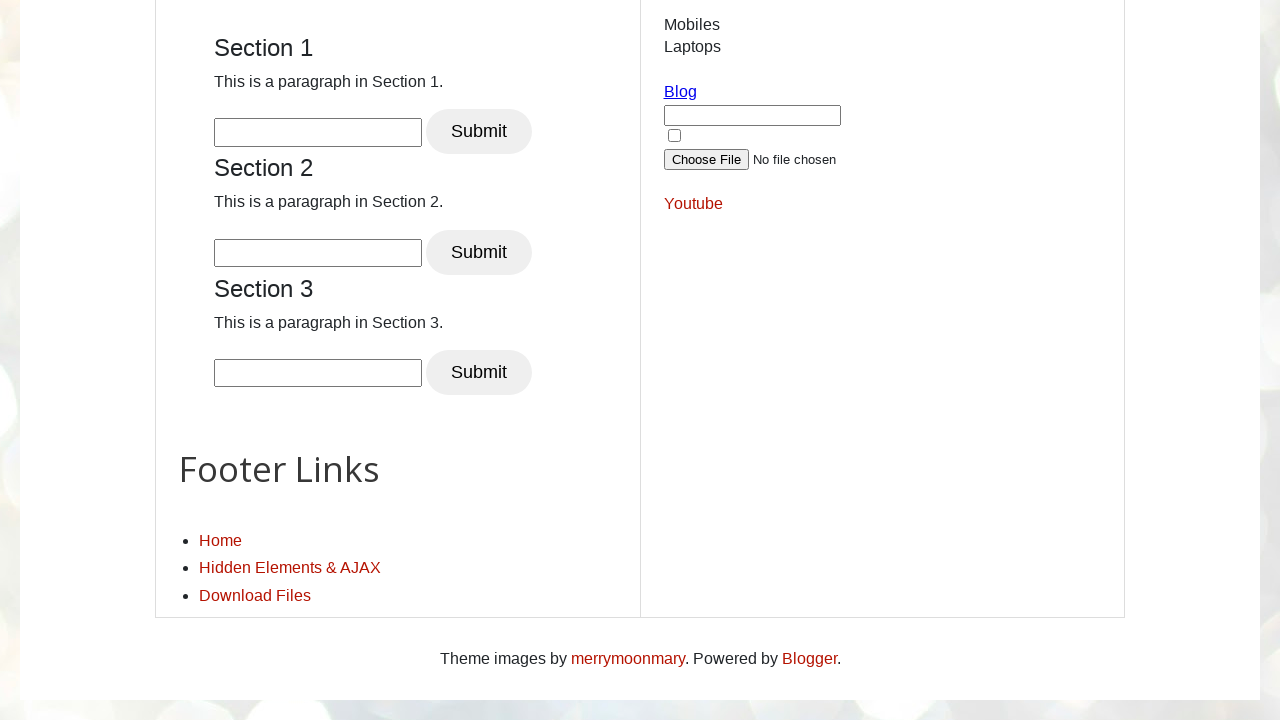

Retrieved final scroll position: 3362
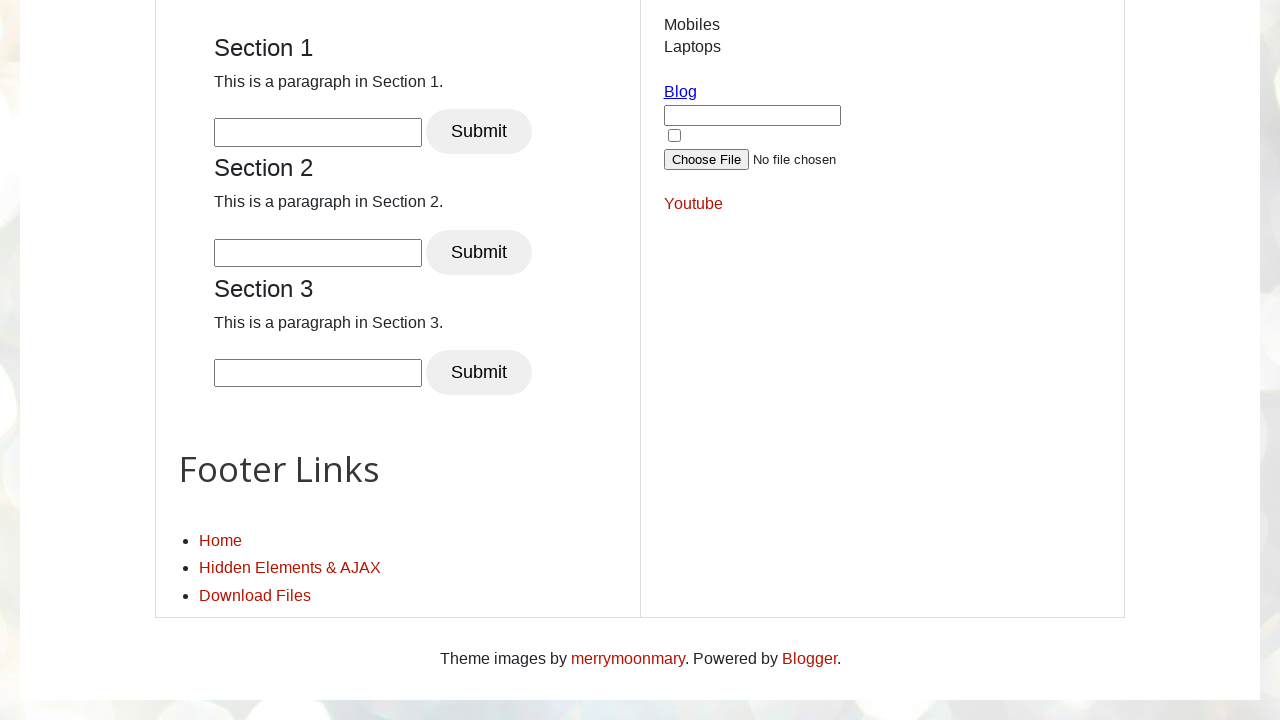

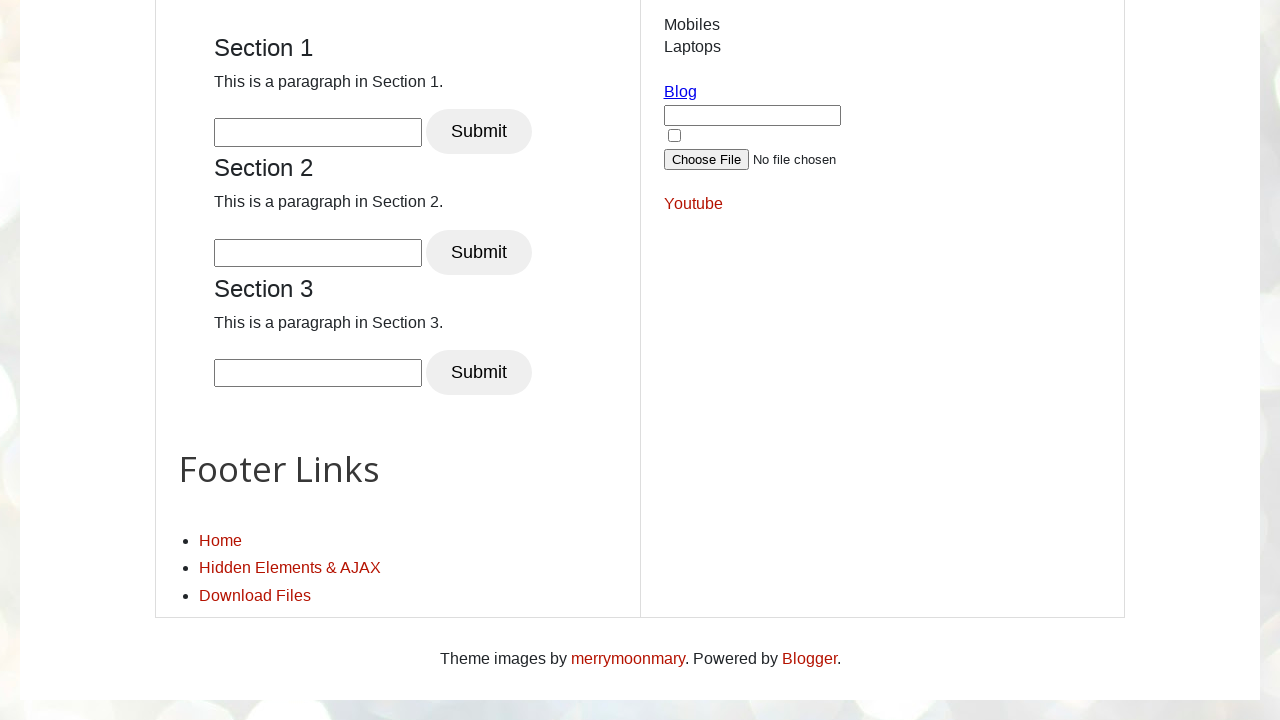